Tests e-commerce functionality by adding multiple items to cart, proceeding to checkout, and applying a promo code

Starting URL: https://rahulshettyacademy.com/seleniumPractise/#/

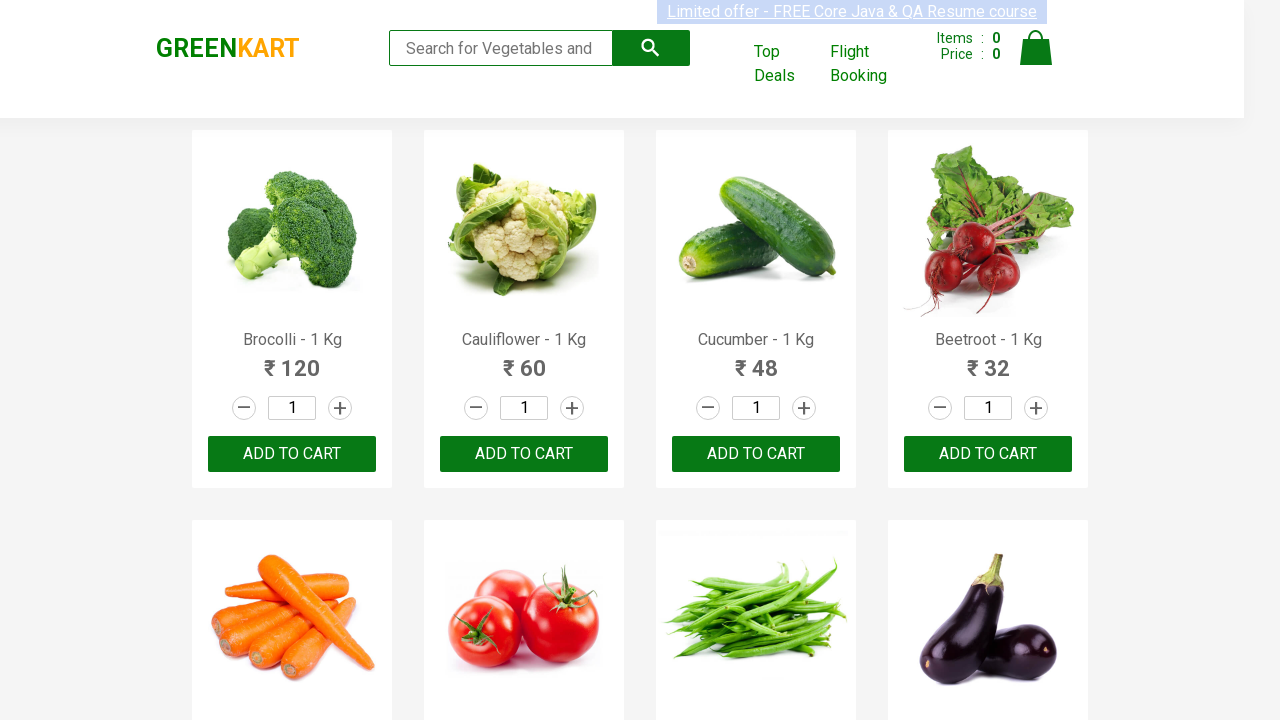

Retrieved all product elements from the page
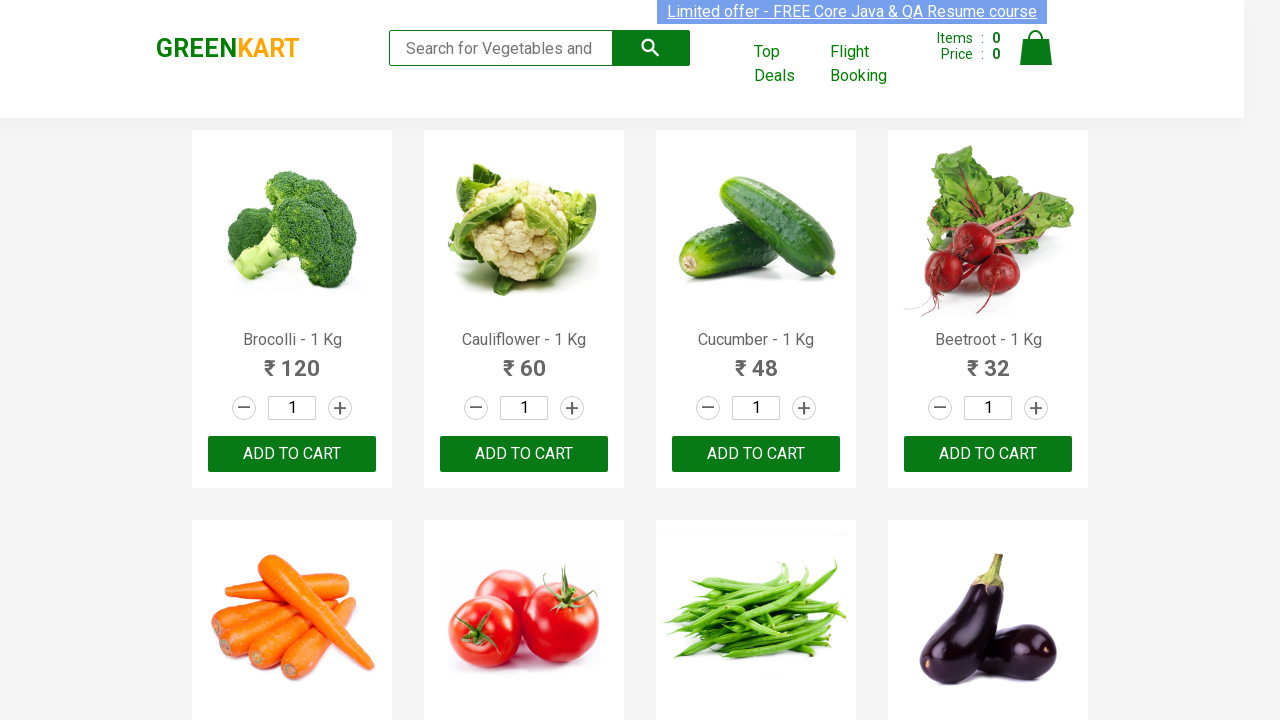

Added Brocolli to cart at (292, 454) on div.product-action button >> nth=0
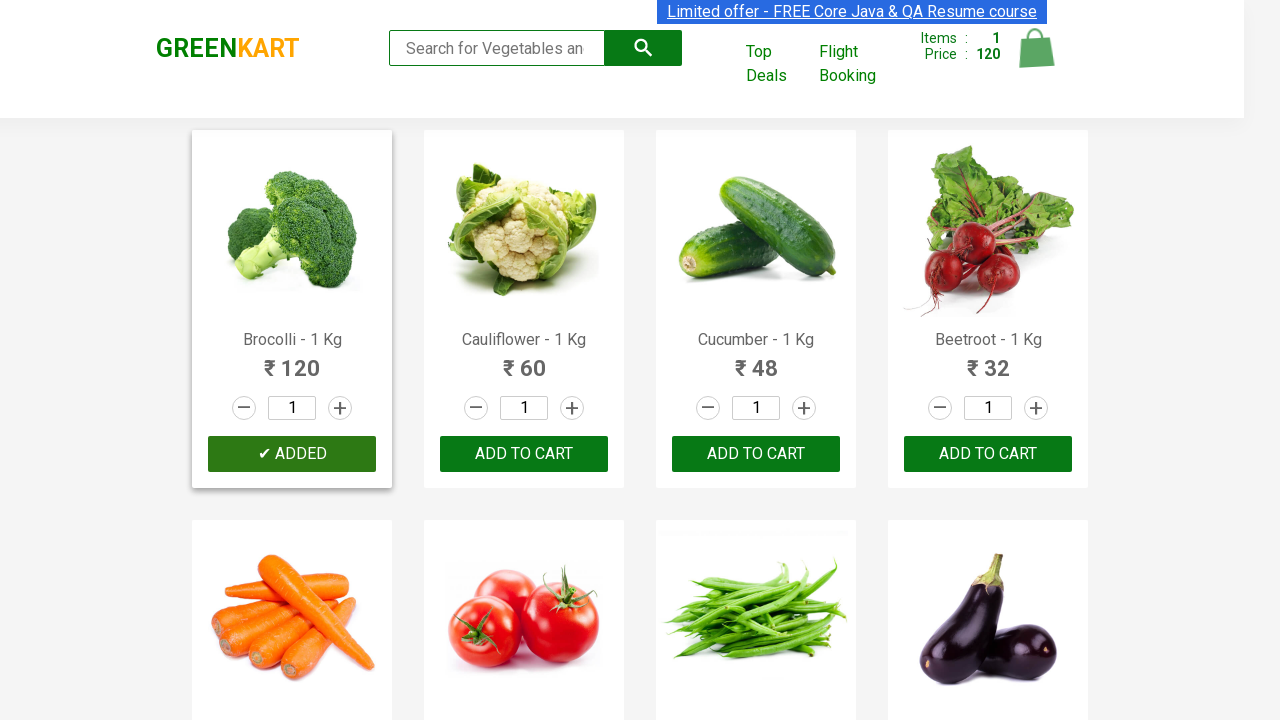

Added Cucumber to cart at (756, 454) on div.product-action button >> nth=2
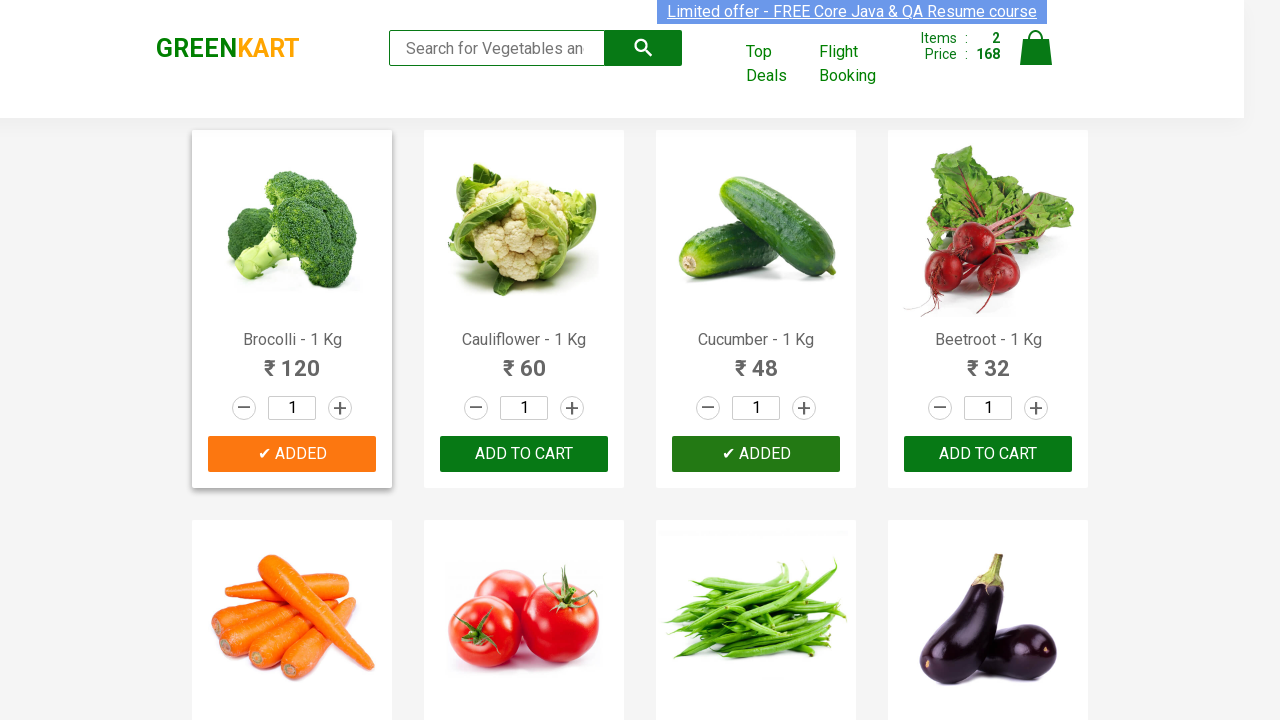

Added Beetroot to cart at (988, 454) on div.product-action button >> nth=3
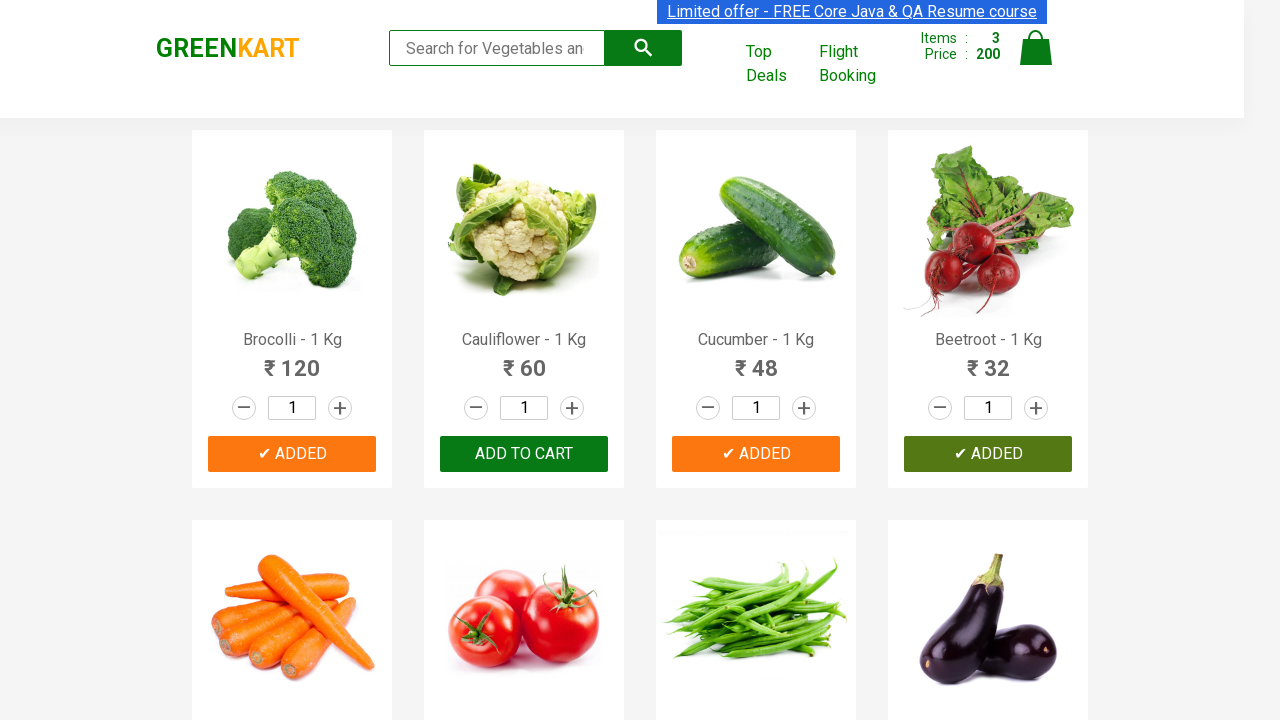

Clicked on cart icon to view cart at (1036, 48) on img[alt='Cart']
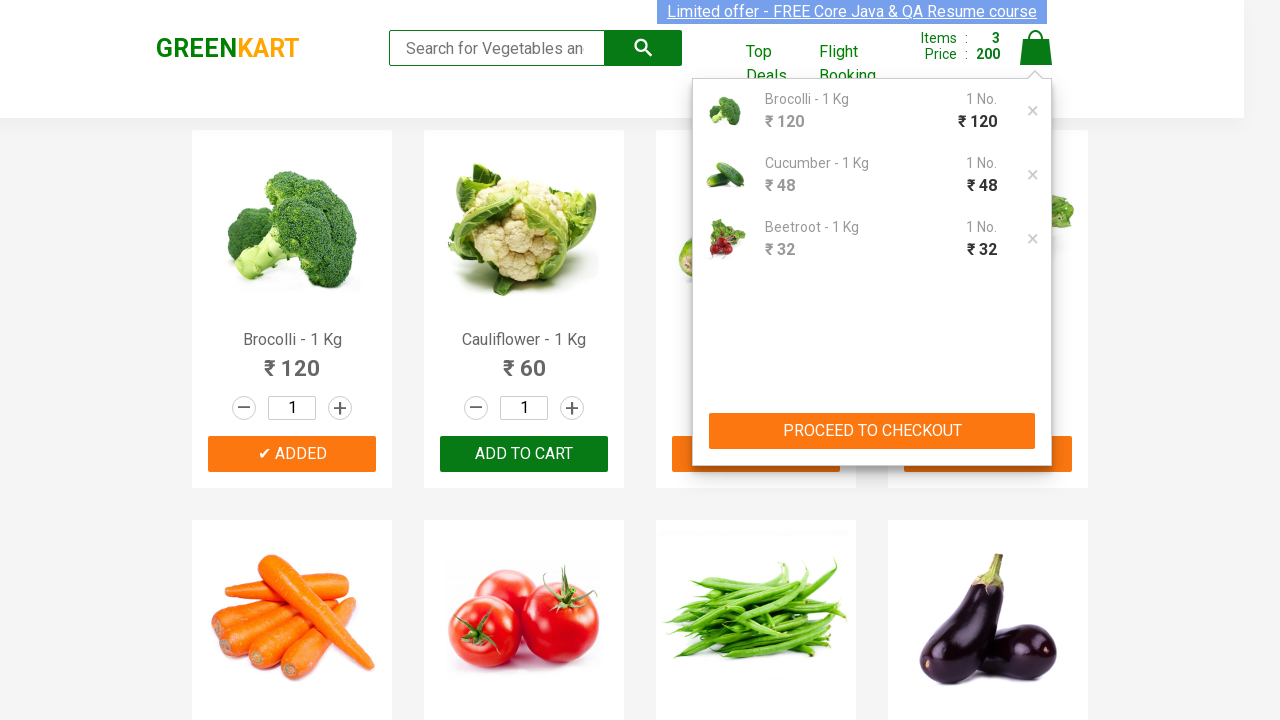

Clicked PROCEED TO CHECKOUT button at (872, 431) on xpath=//button[contains(text(),'PROCEED TO CHECKOUT')]
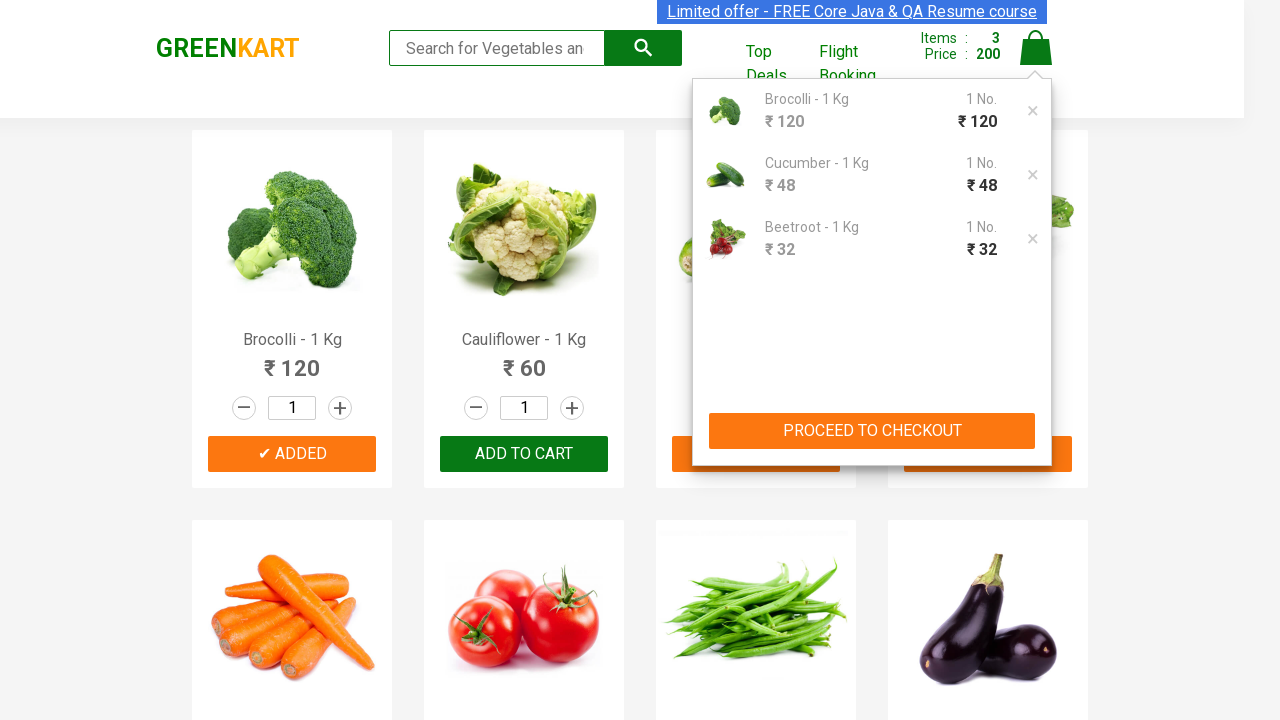

Promo code field is now visible
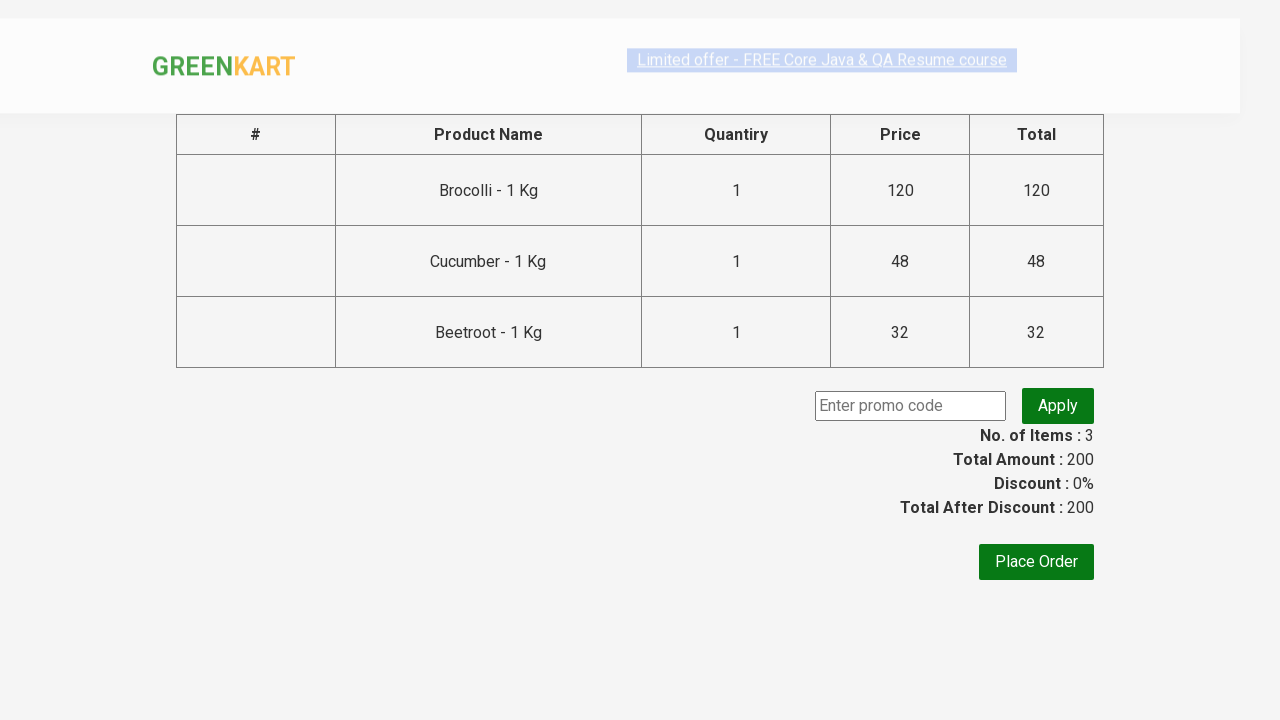

Entered promo code 'rahulshettyacademy' in the promo code field on .promoCode
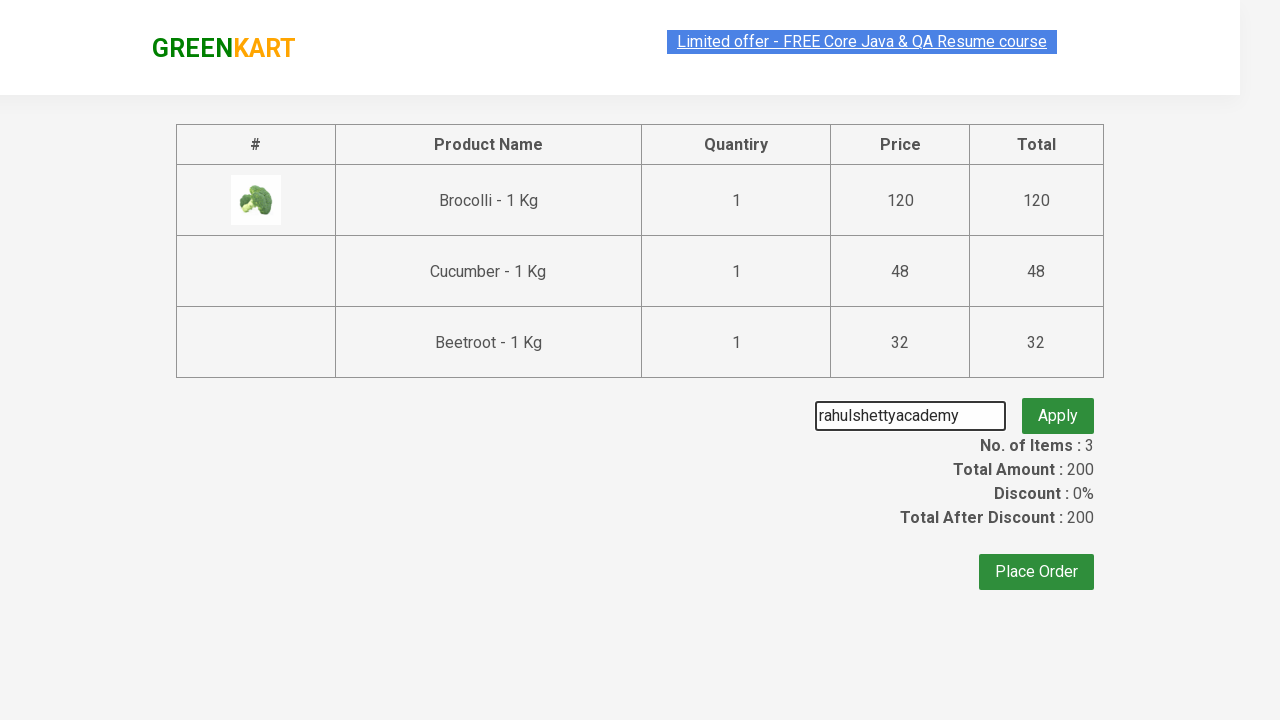

Clicked apply promo button at (1058, 406) on .promoBtn
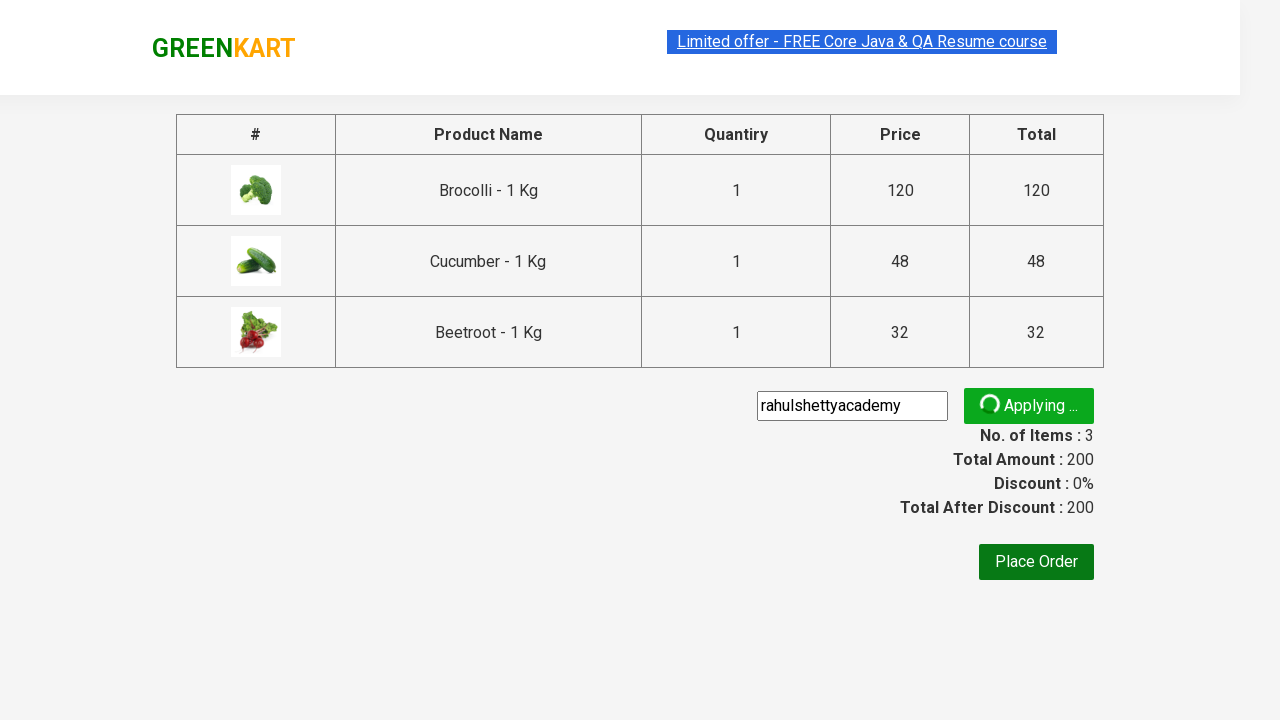

Promo info message appeared on the page
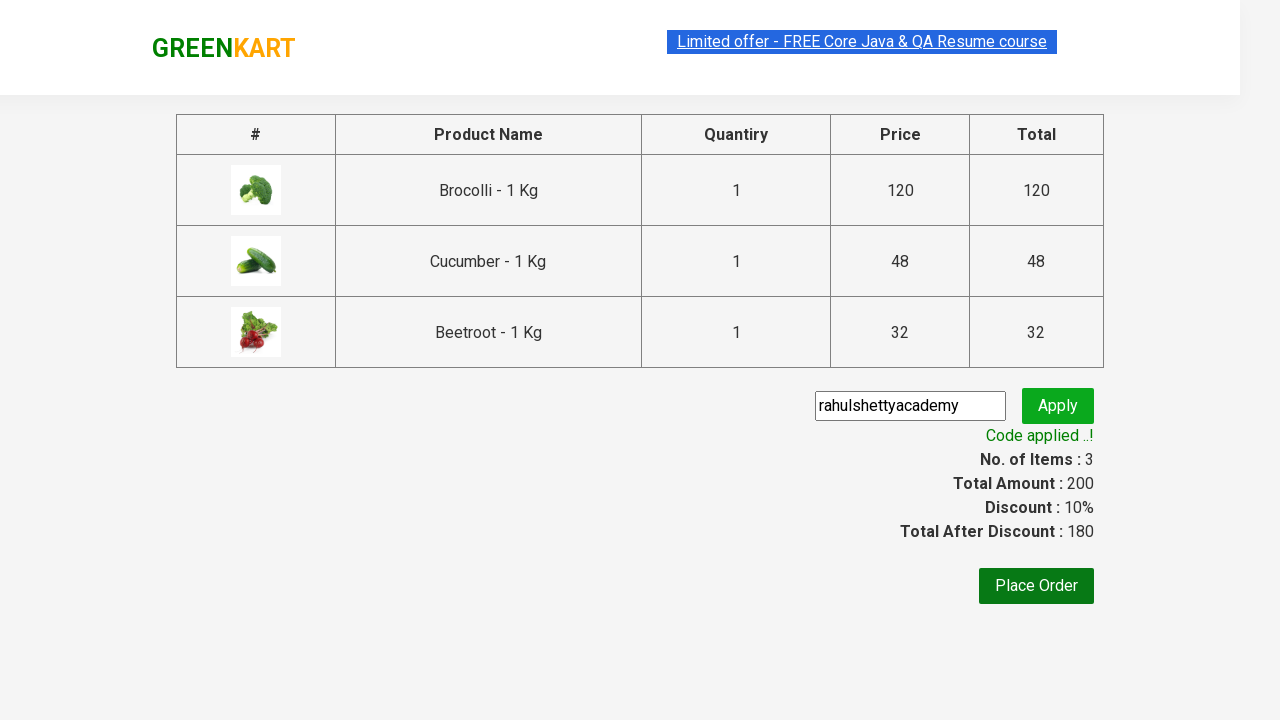

Retrieved promo info text: Code applied ..!
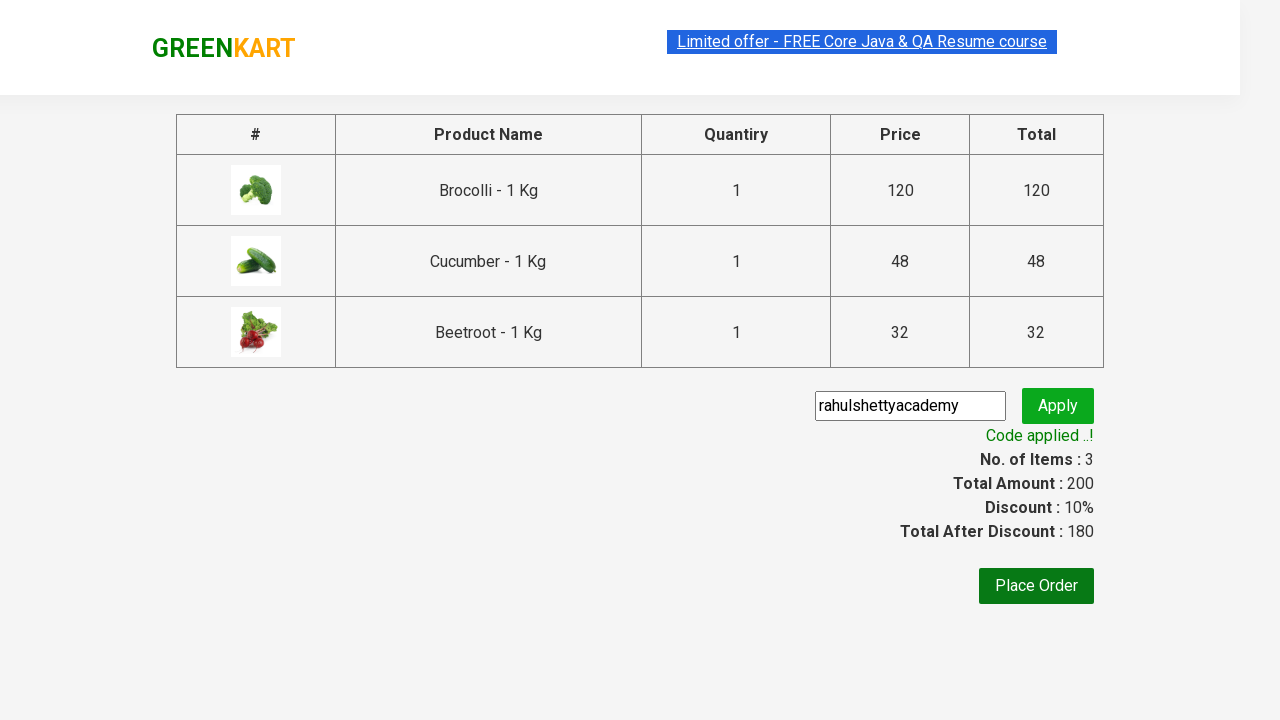

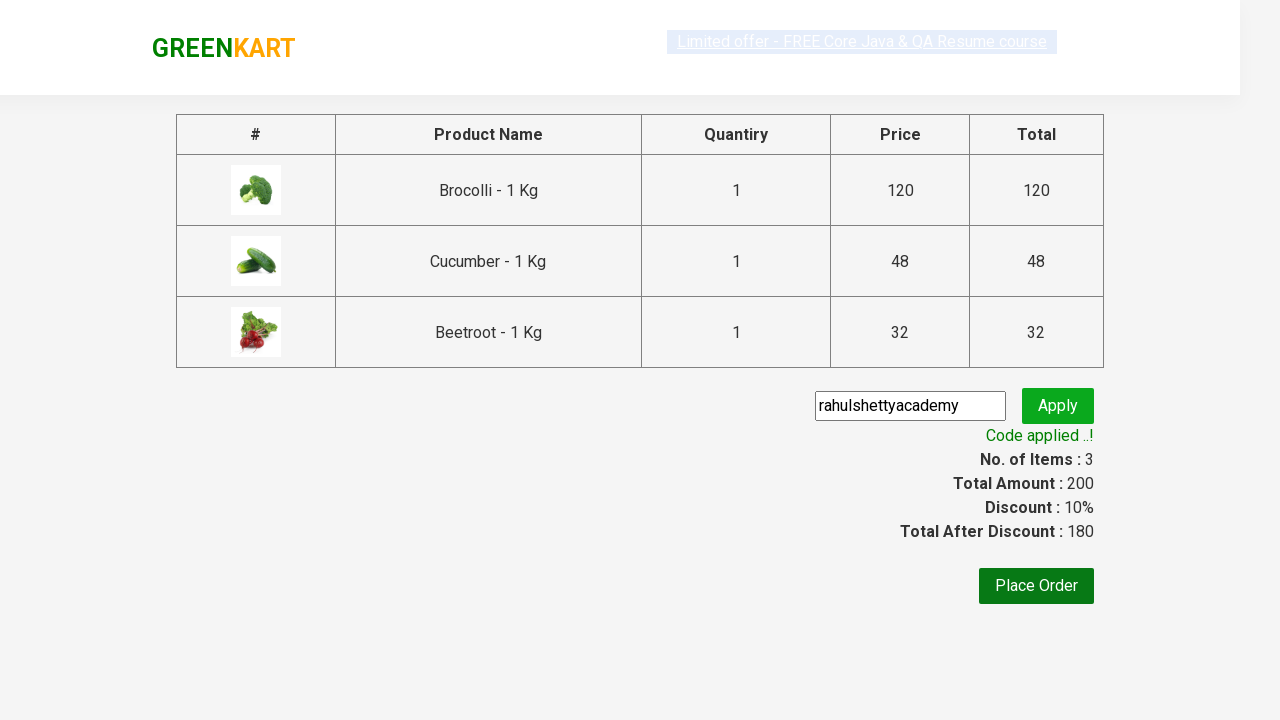